Tests various link-related functionalities including navigation, link verification, and counting links on the page

Starting URL: https://www.leafground.com/link.xhtml

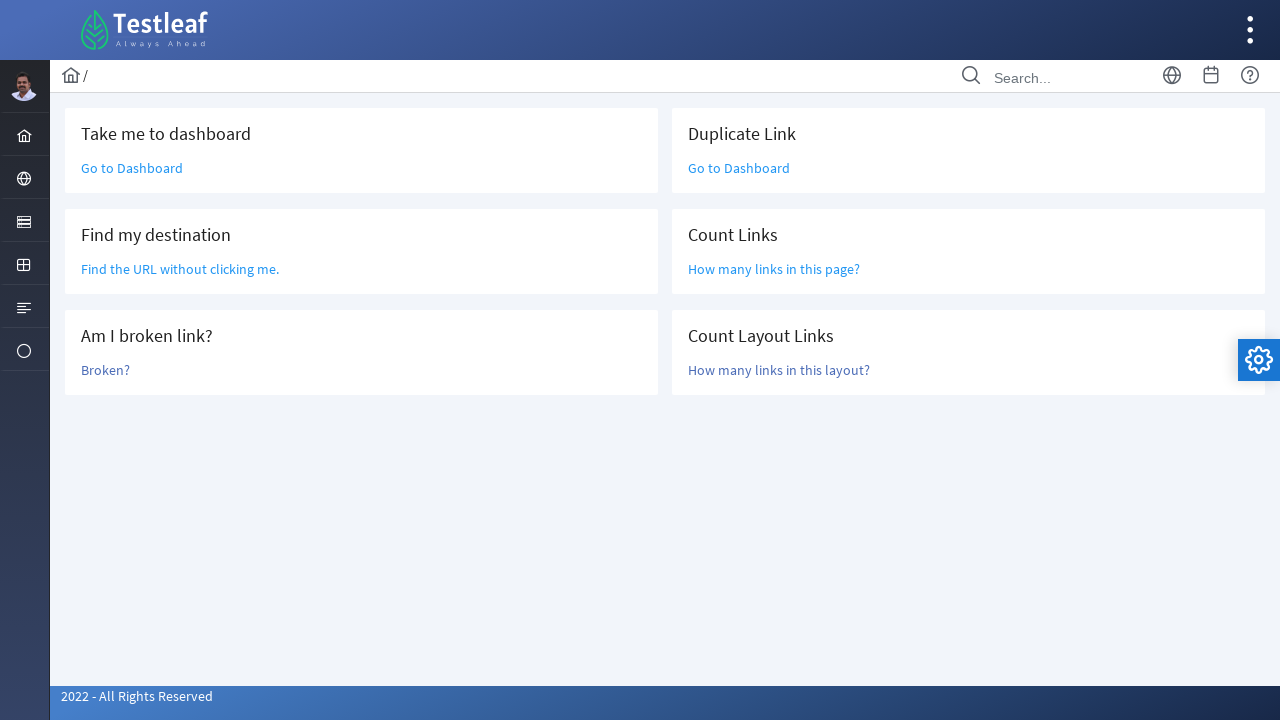

Clicked 'Go to Dashboard' link at (132, 168) on text='Go to Dashboard'
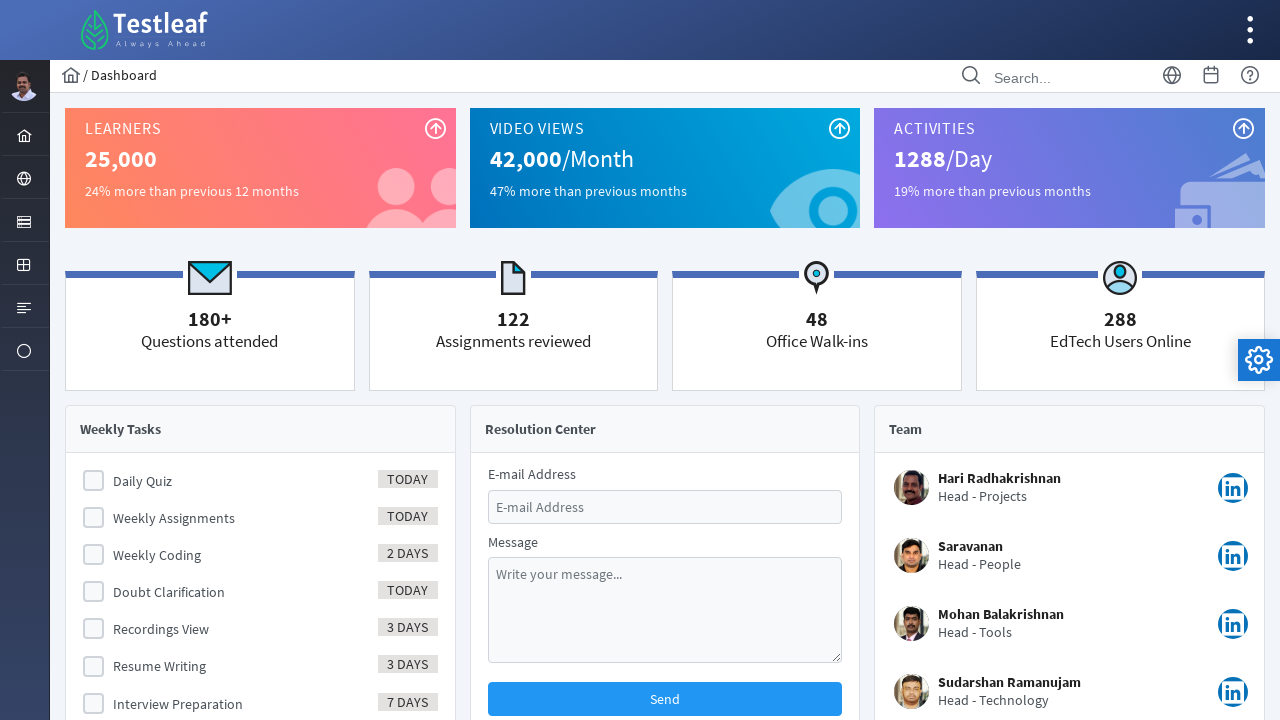

Waited 2 seconds for dashboard to load
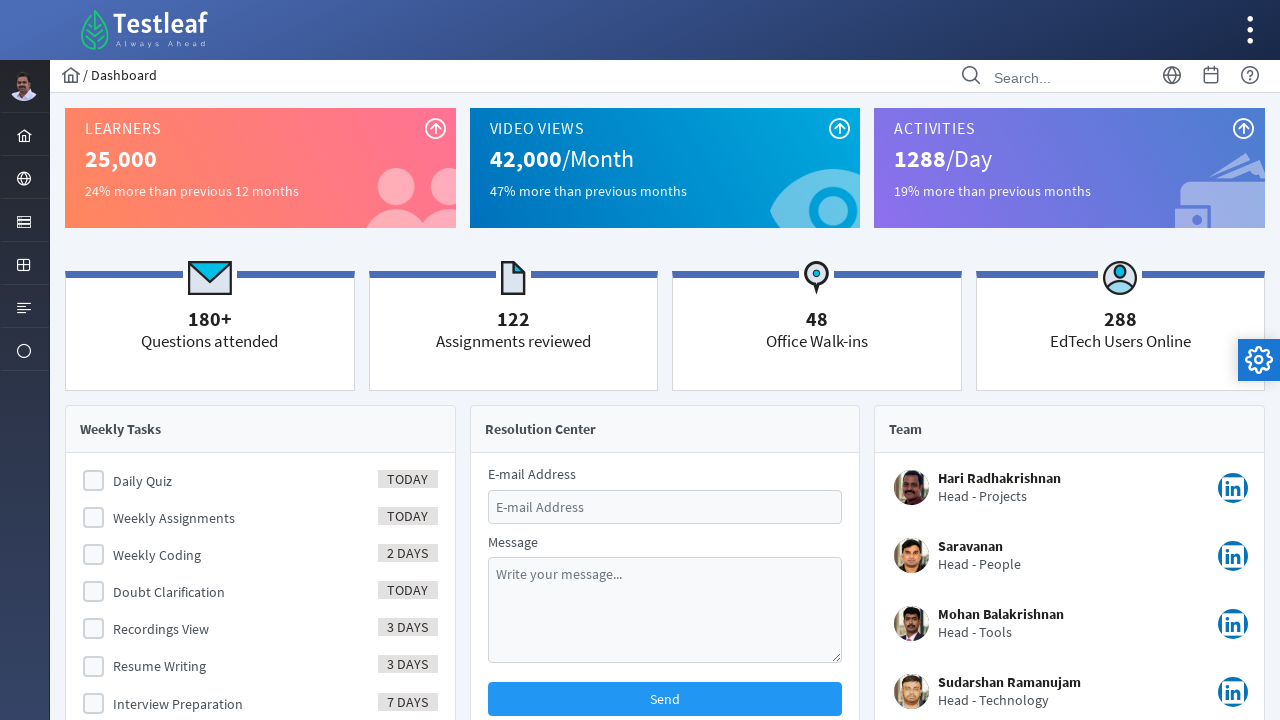

Navigated back to link page
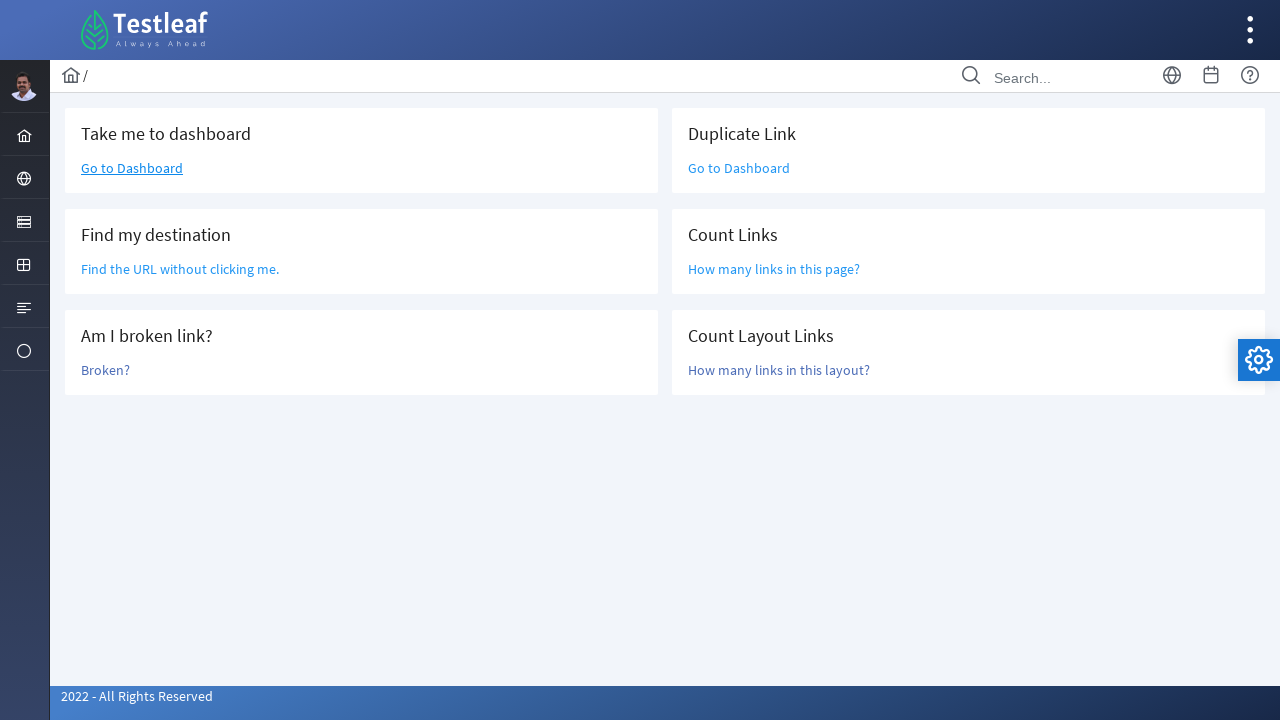

Located 'Find the URL' link element
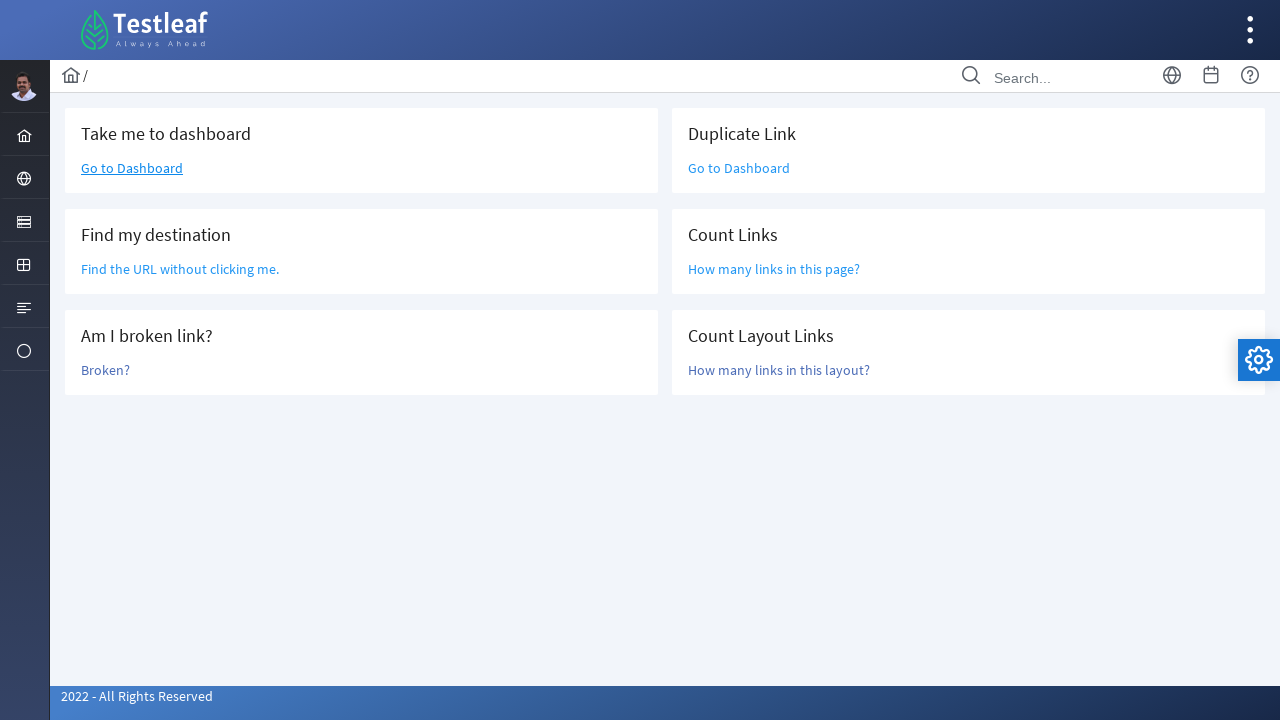

Retrieved href attribute: /grid.xhtml
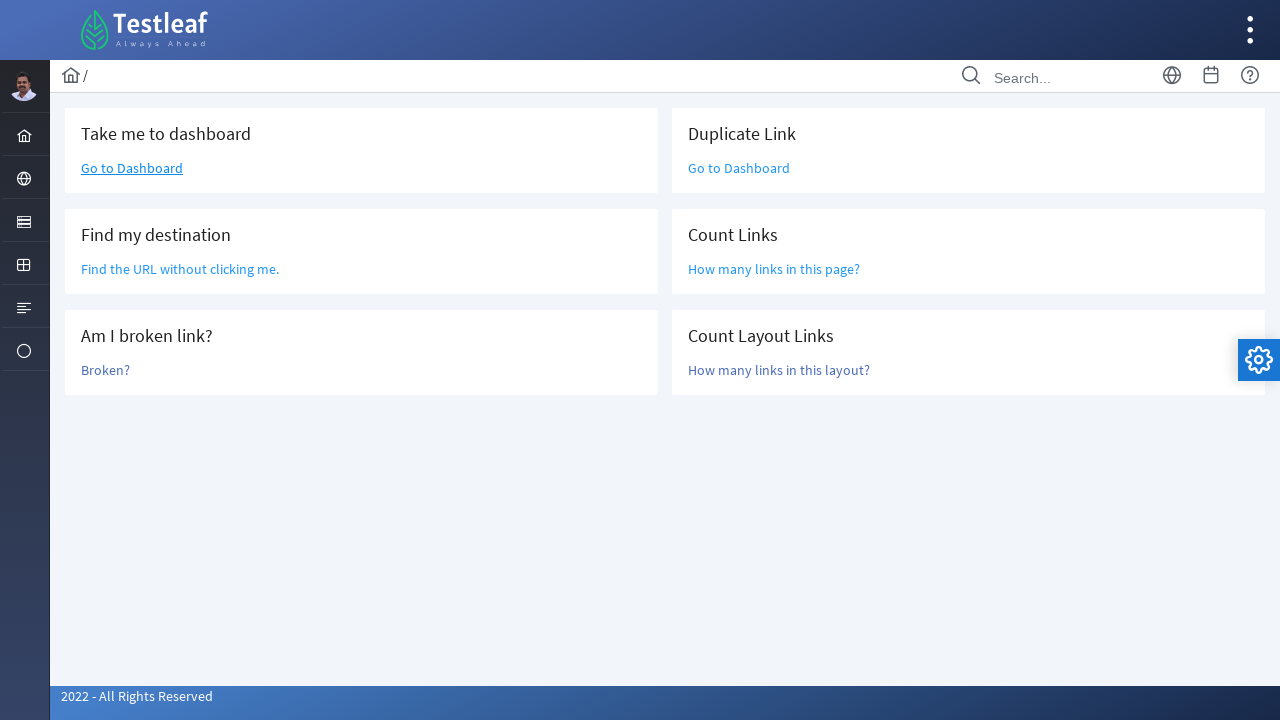

Clicked 'Broken?' link to test link validity at (106, 370) on text='Broken?'
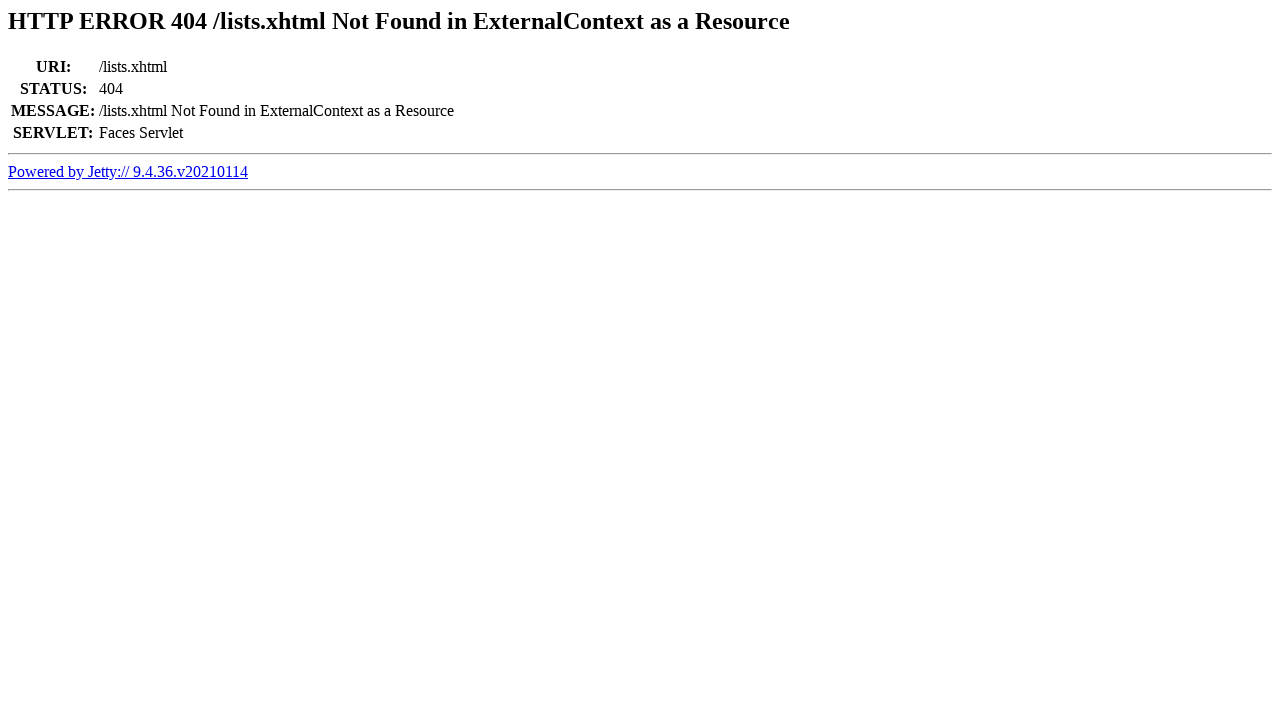

Retrieved page title: Error 404 /lists.xhtml Not Found in ExternalContext as a Resource
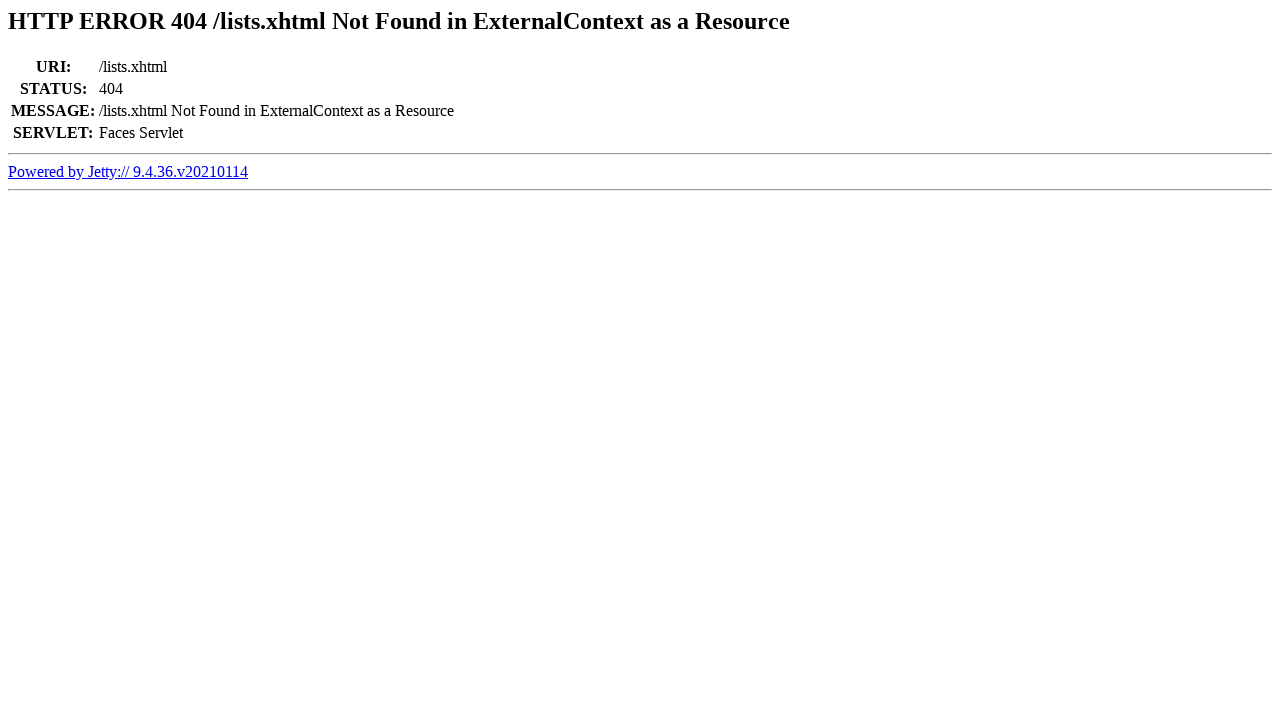

Confirmed link is broken - 404 error detected
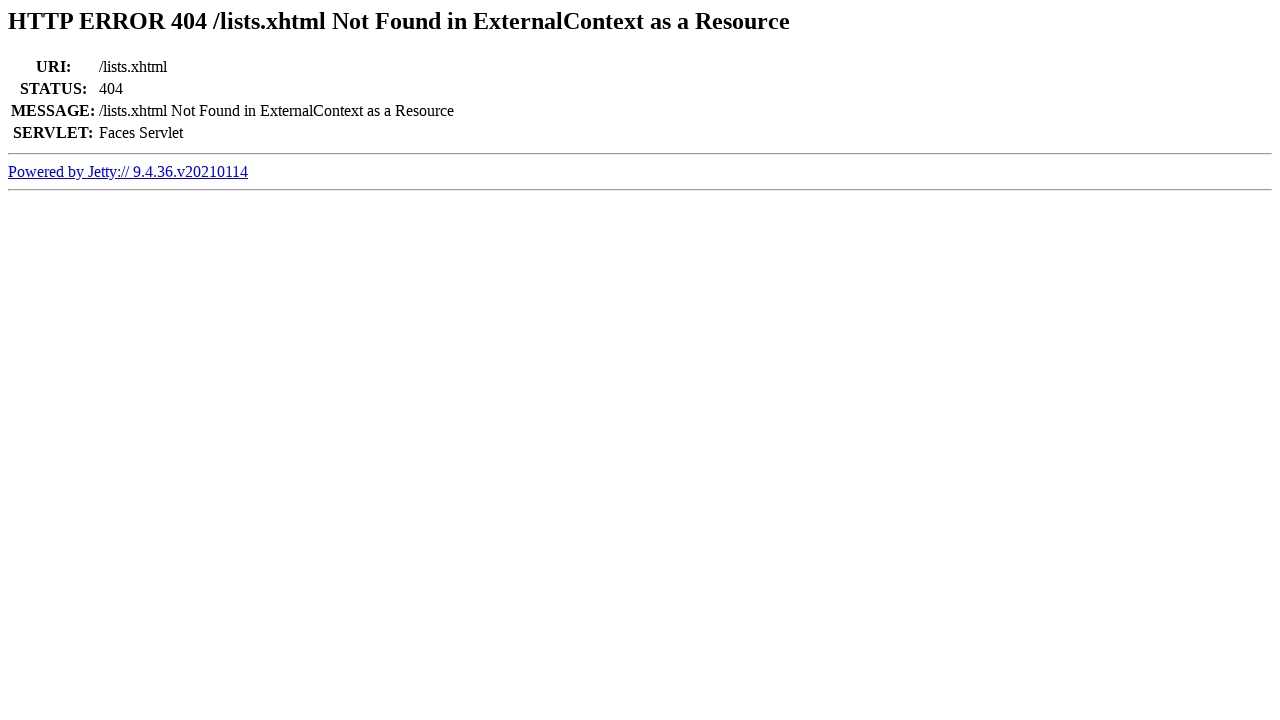

Waited 2 seconds before navigating back
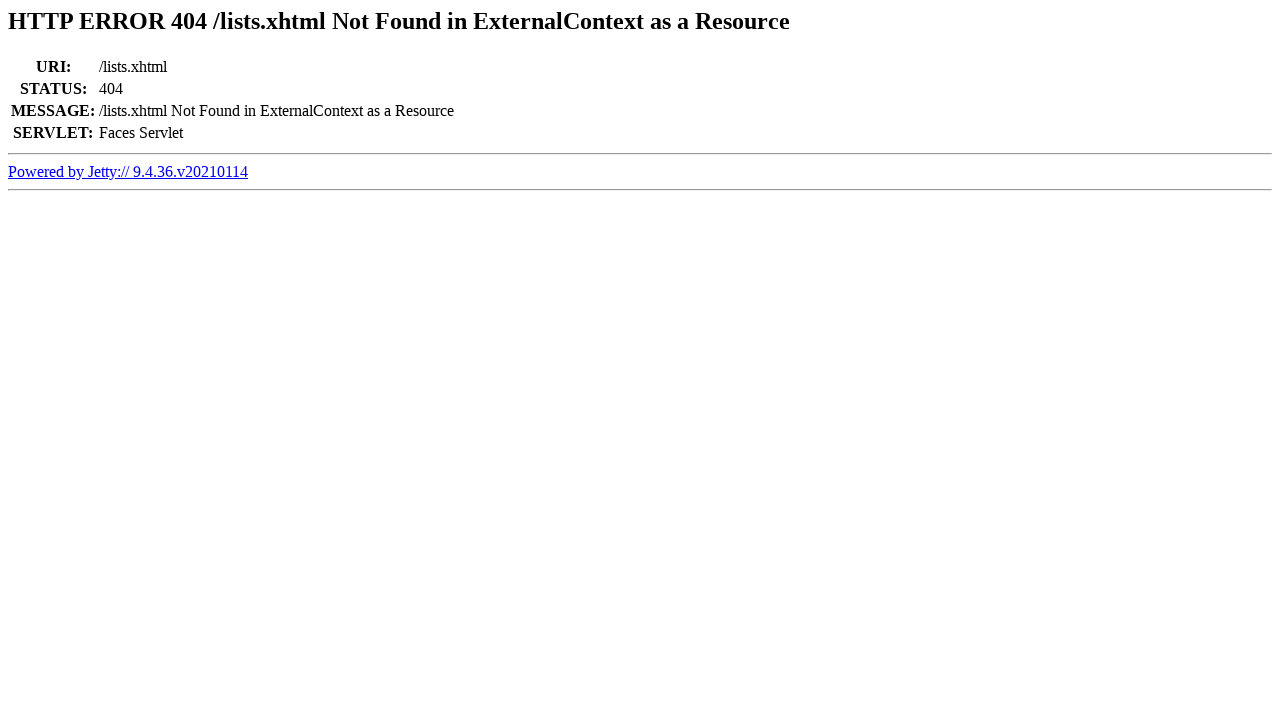

Navigated back to link page
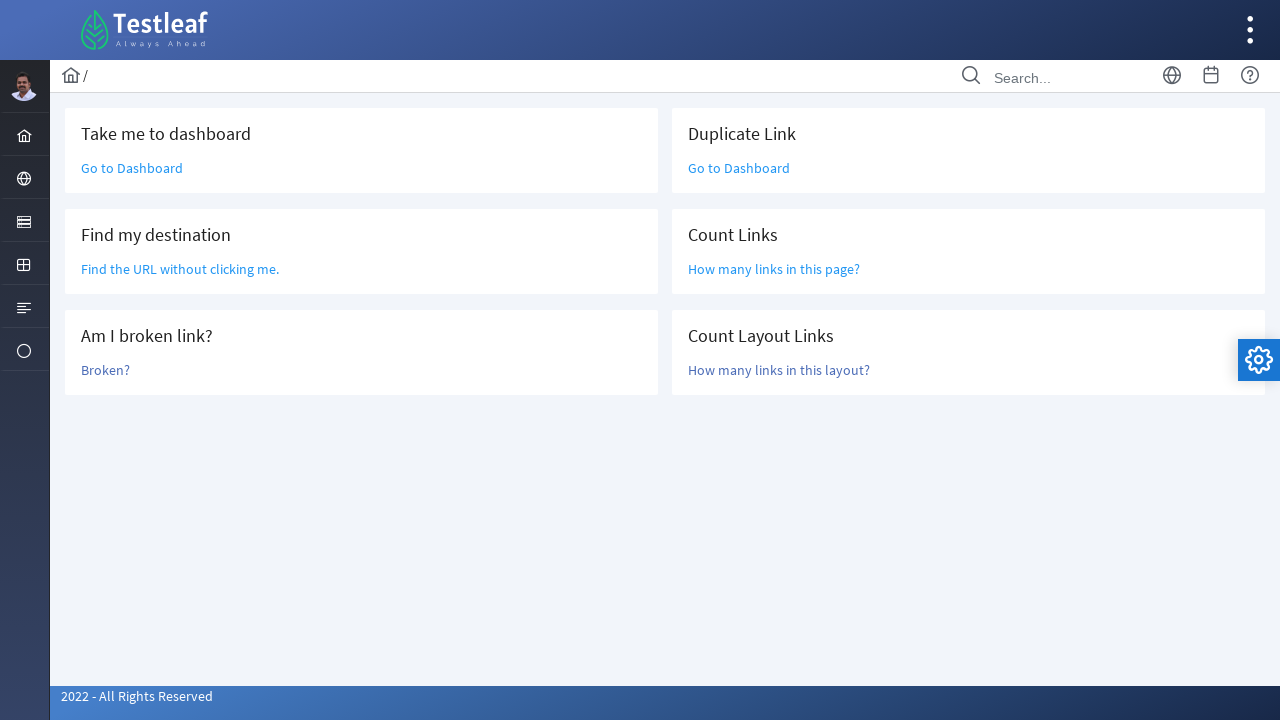

Counted total links on page: 47
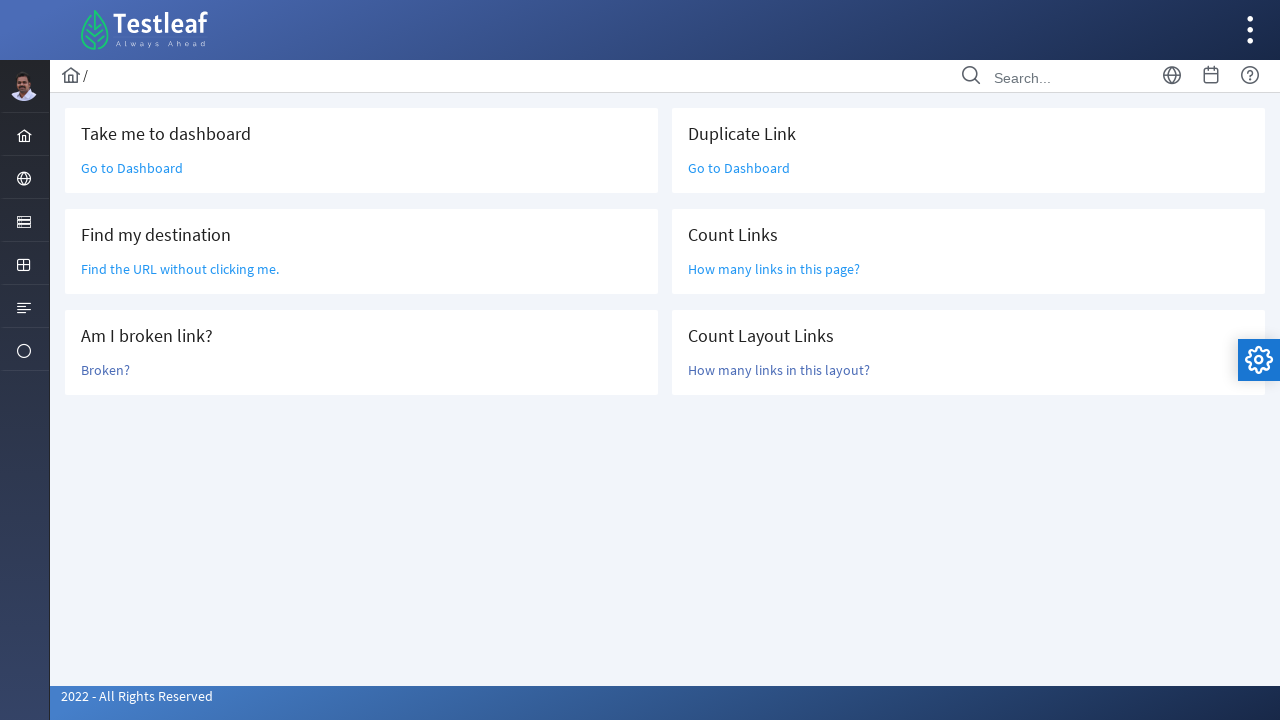

Located layout main content section
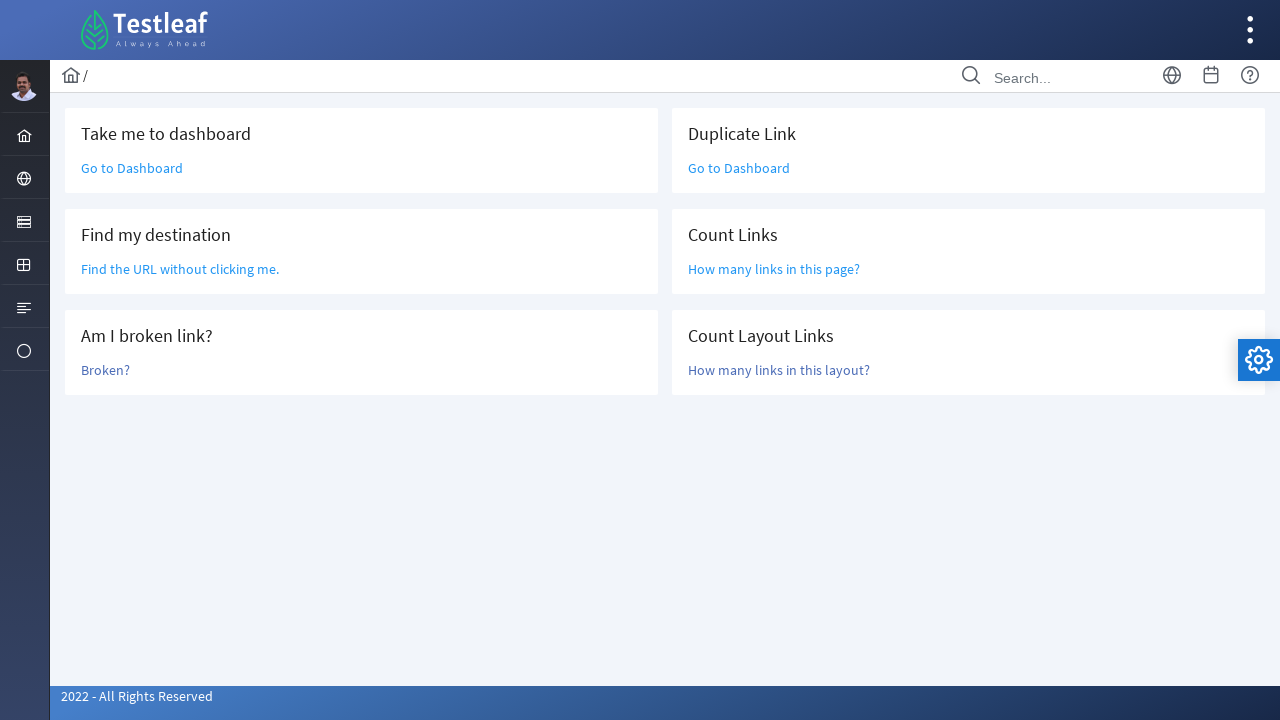

Counted links in layout section: 6
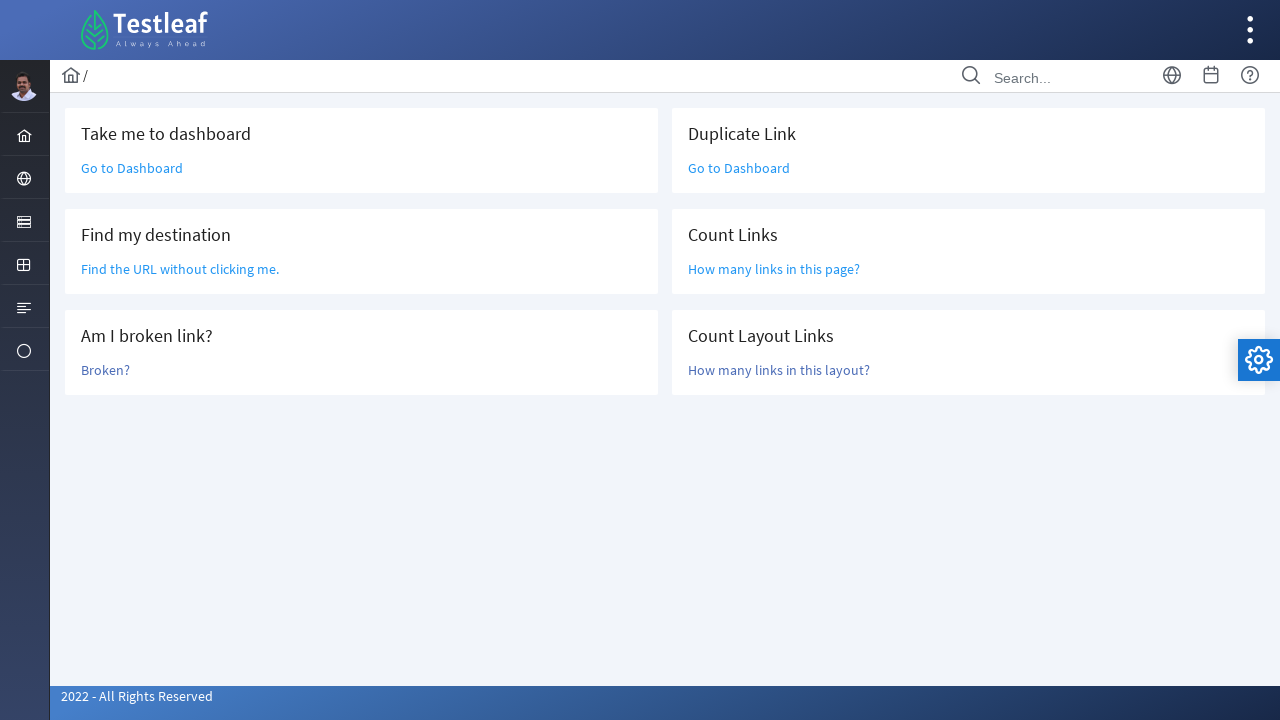

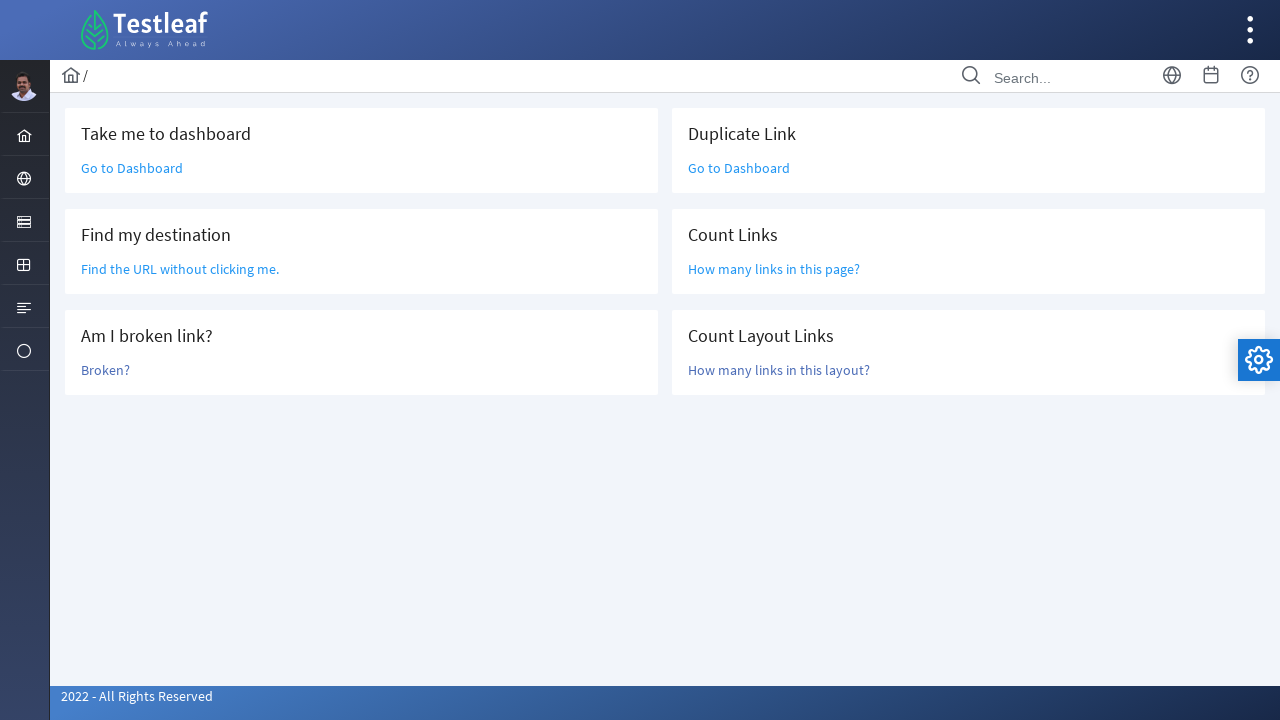